Navigates to the DemoBlaze store website and verifies the page title is "STORE"

Starting URL: https://www.demoblaze.com/

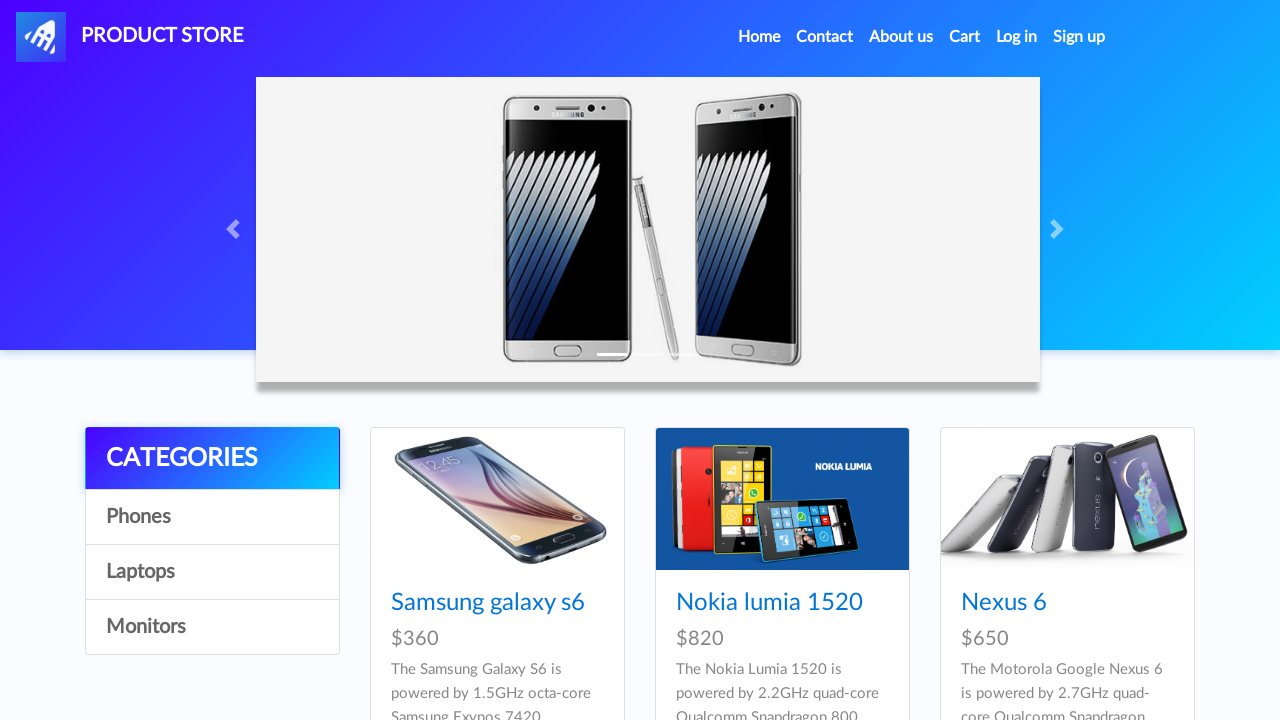

Navigated to DemoBlaze store website at https://www.demoblaze.com/
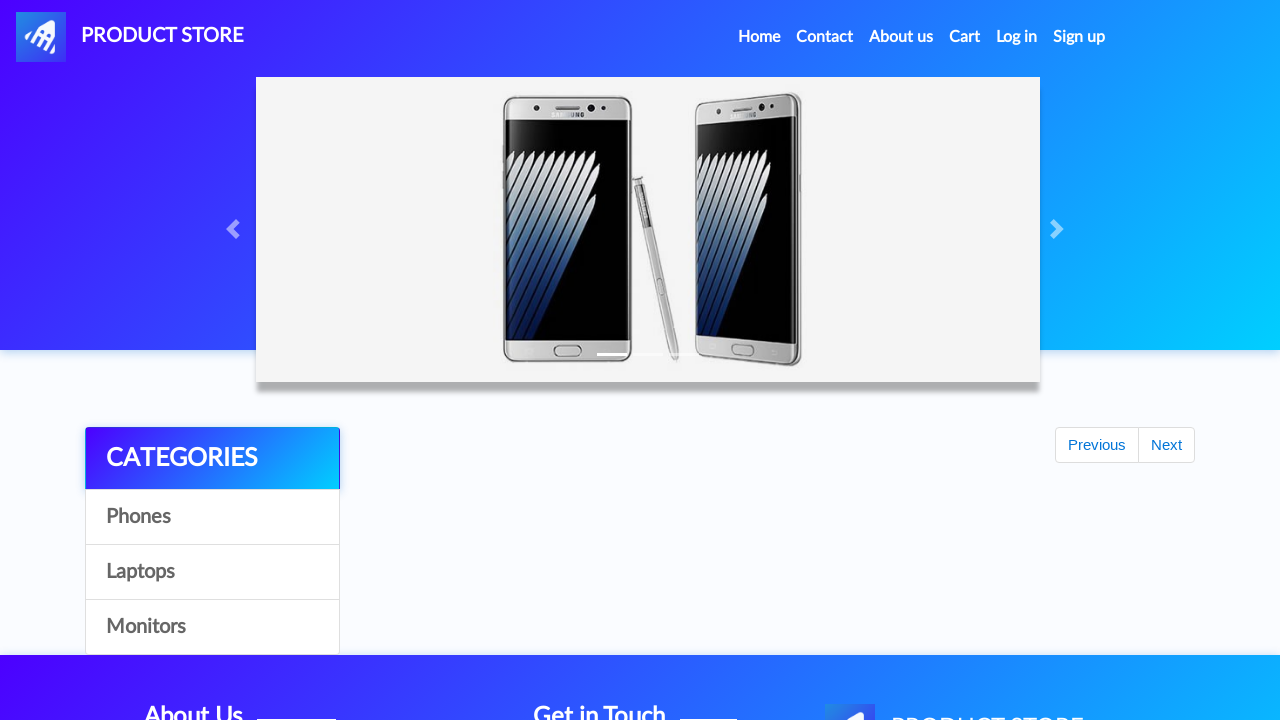

Verified page title is 'STORE'
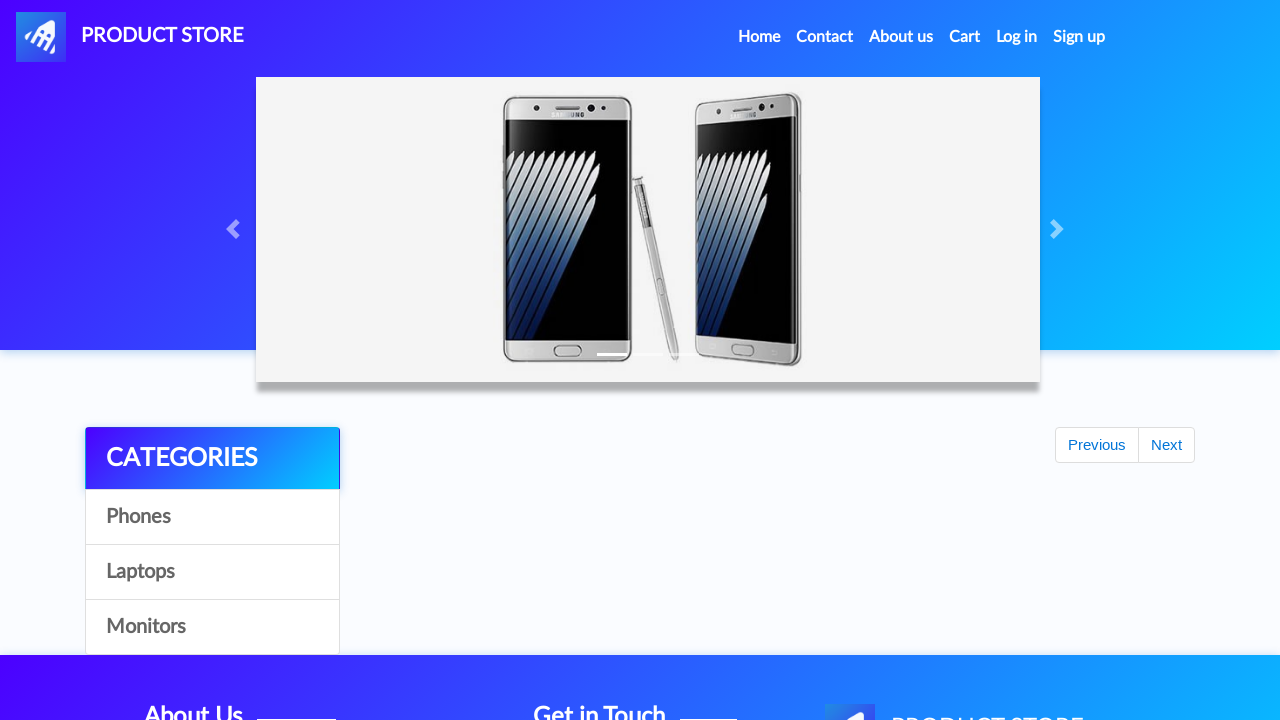

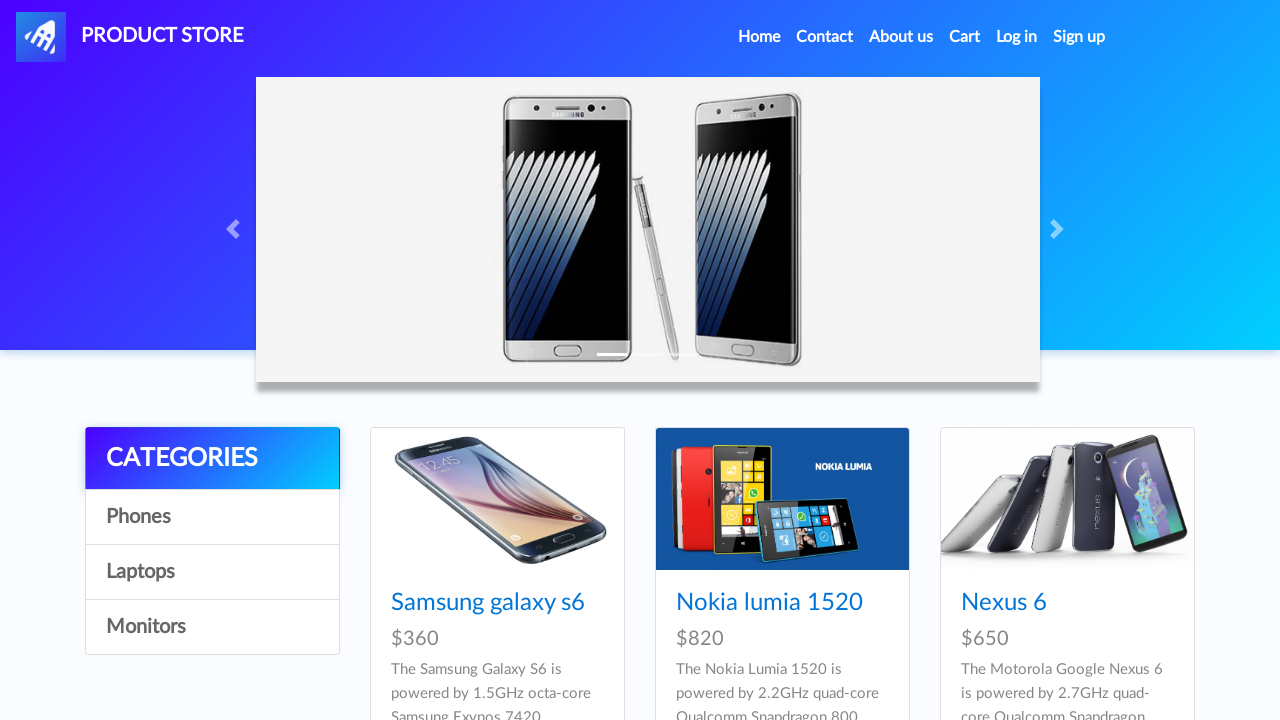